Tests an explicit wait scenario where the script waits for a price to change to $100, then clicks a book button, calculates a mathematical answer based on a displayed value, fills in the answer field, and submits the form.

Starting URL: https://suninjuly.github.io/explicit_wait2.html

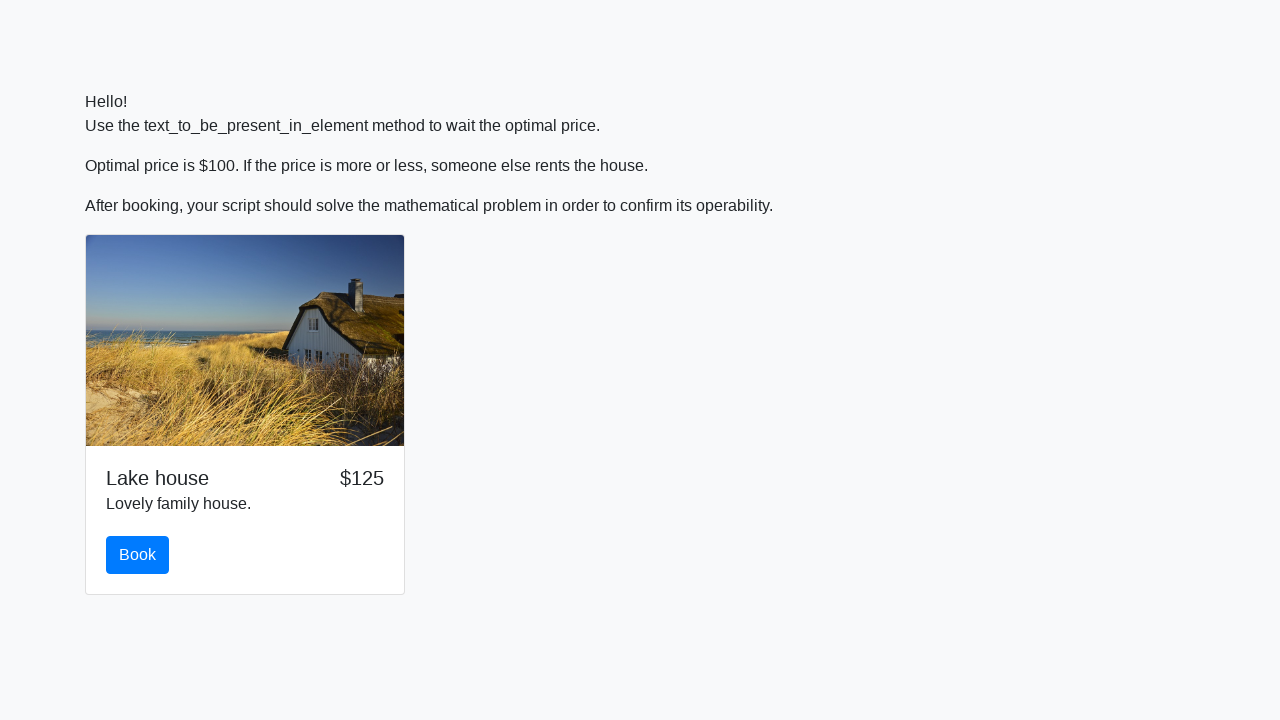

Waited for price to change to $100
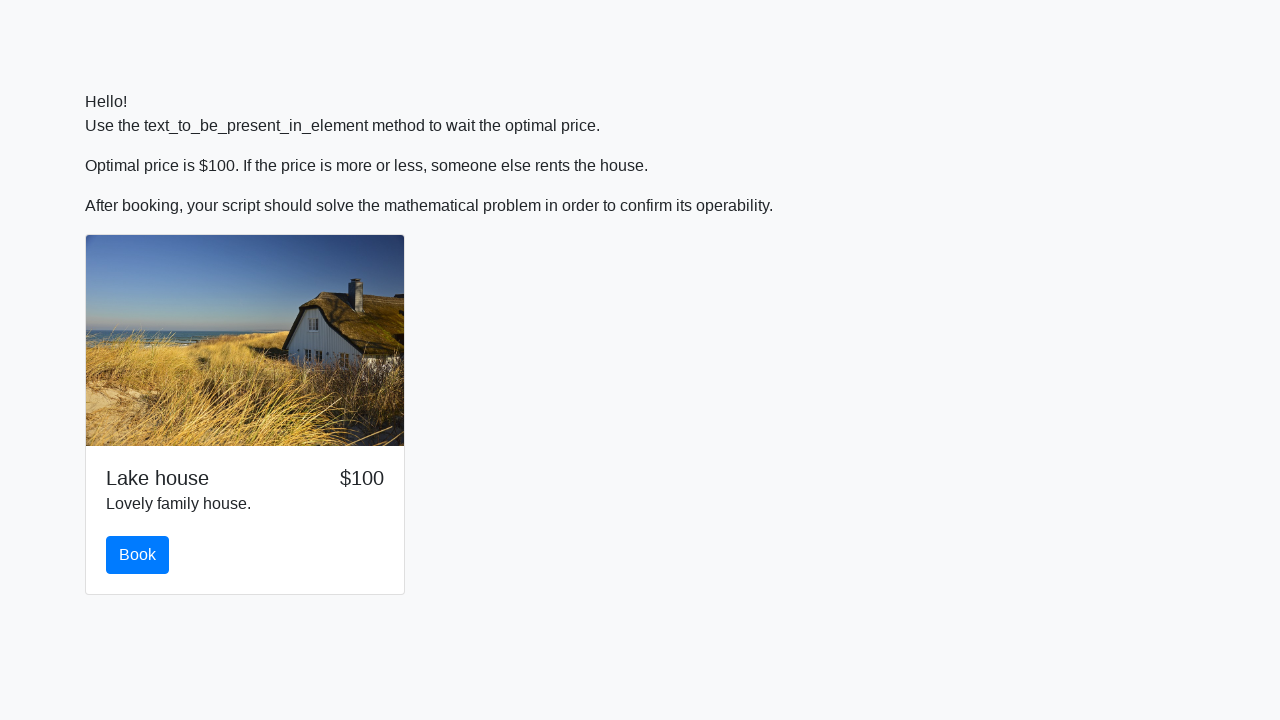

Clicked the book button at (138, 555) on #book
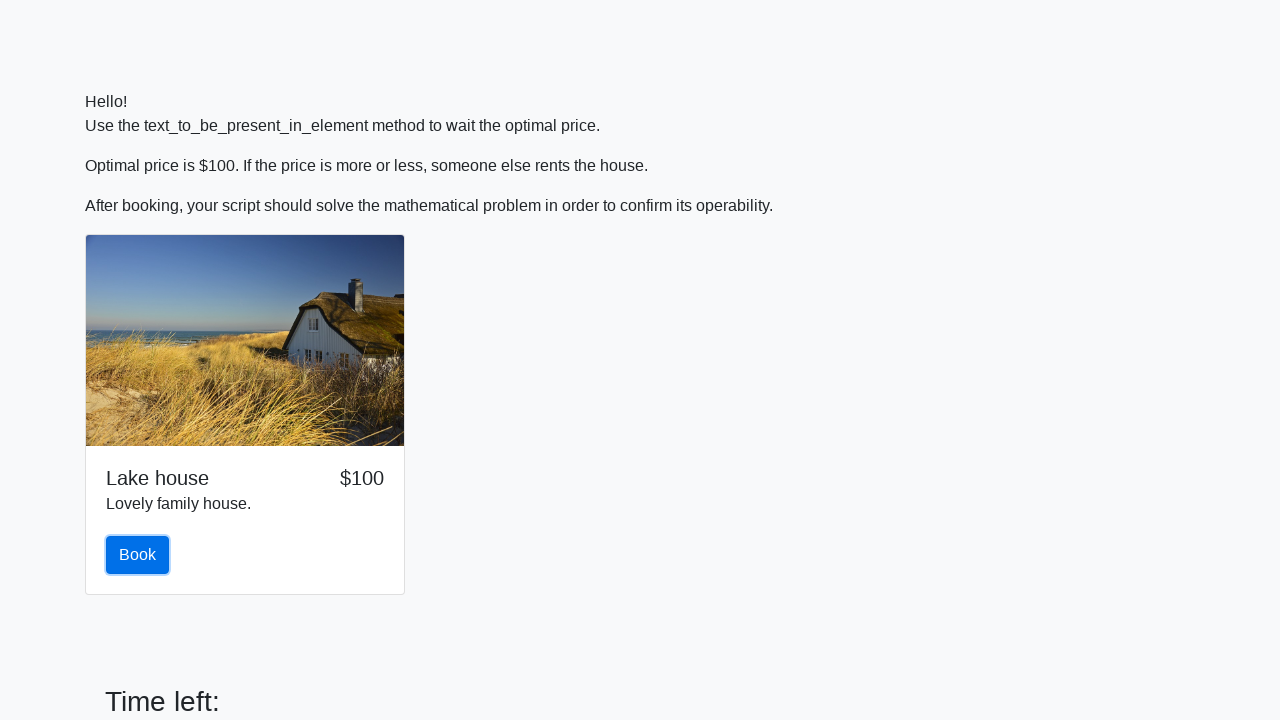

Retrieved input value: 882
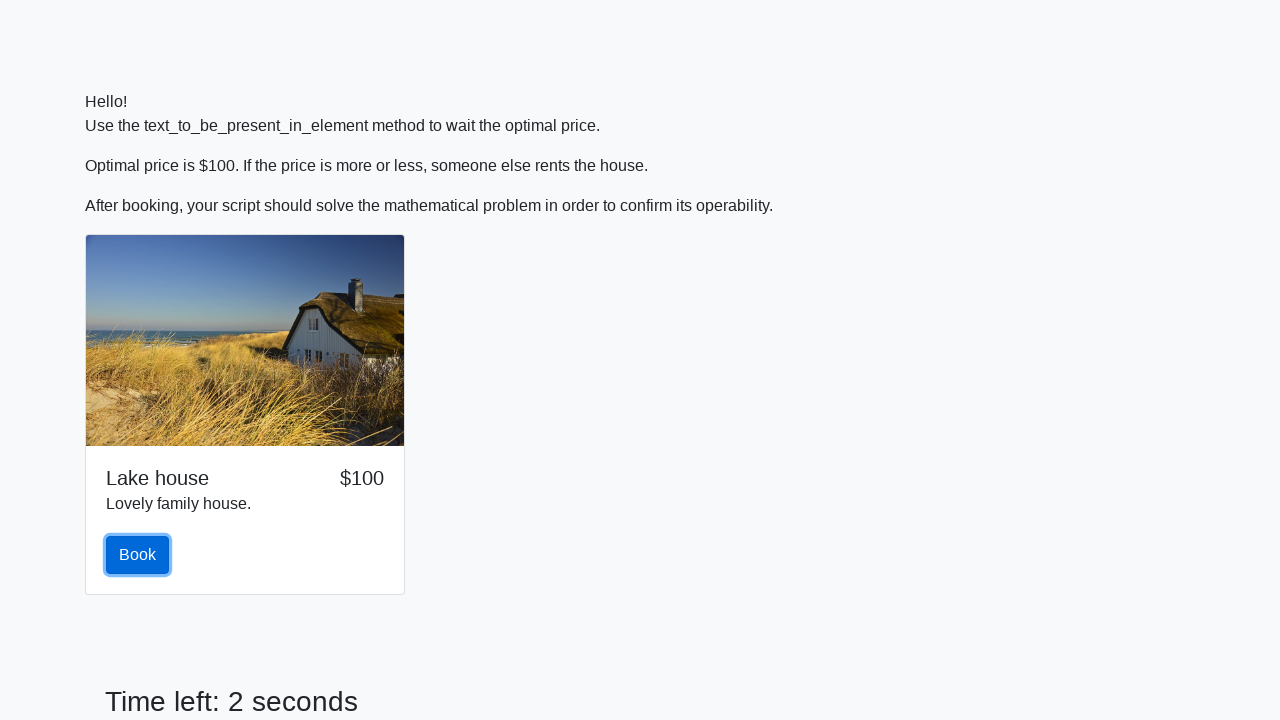

Calculated mathematical answer: 2.1404659924529366
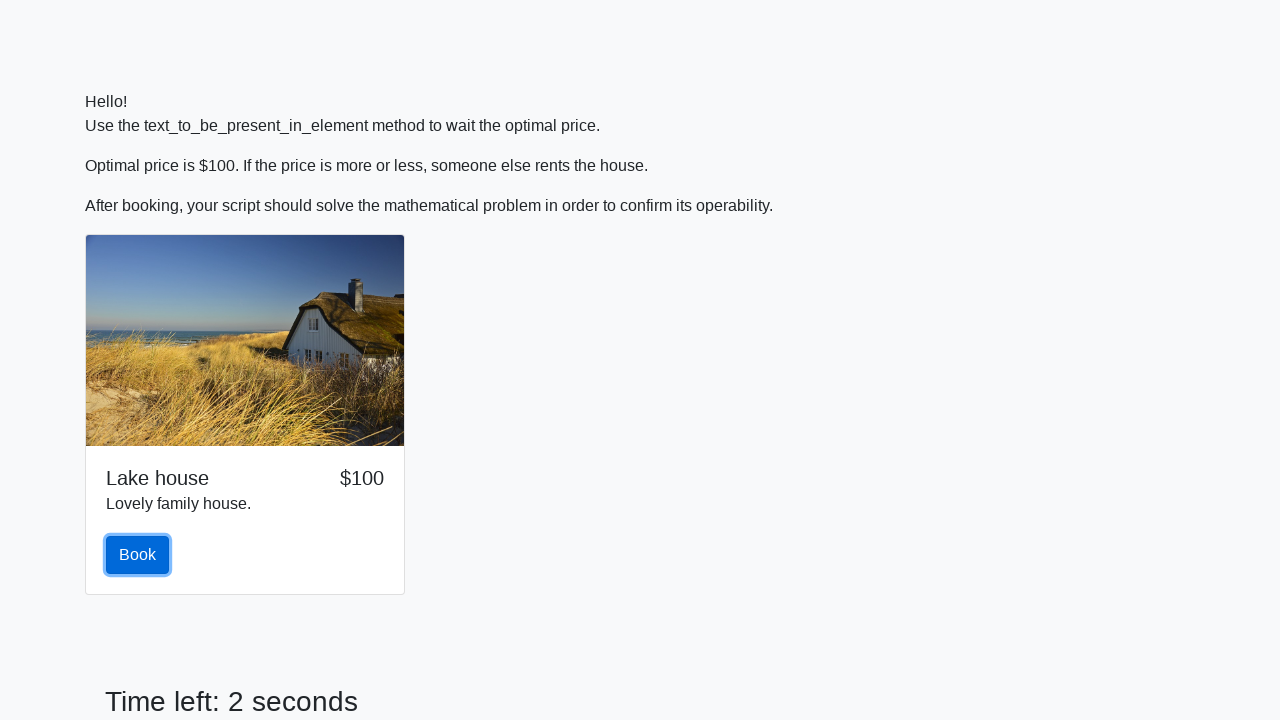

Filled answer field with calculated value: 2.1404659924529366 on #answer
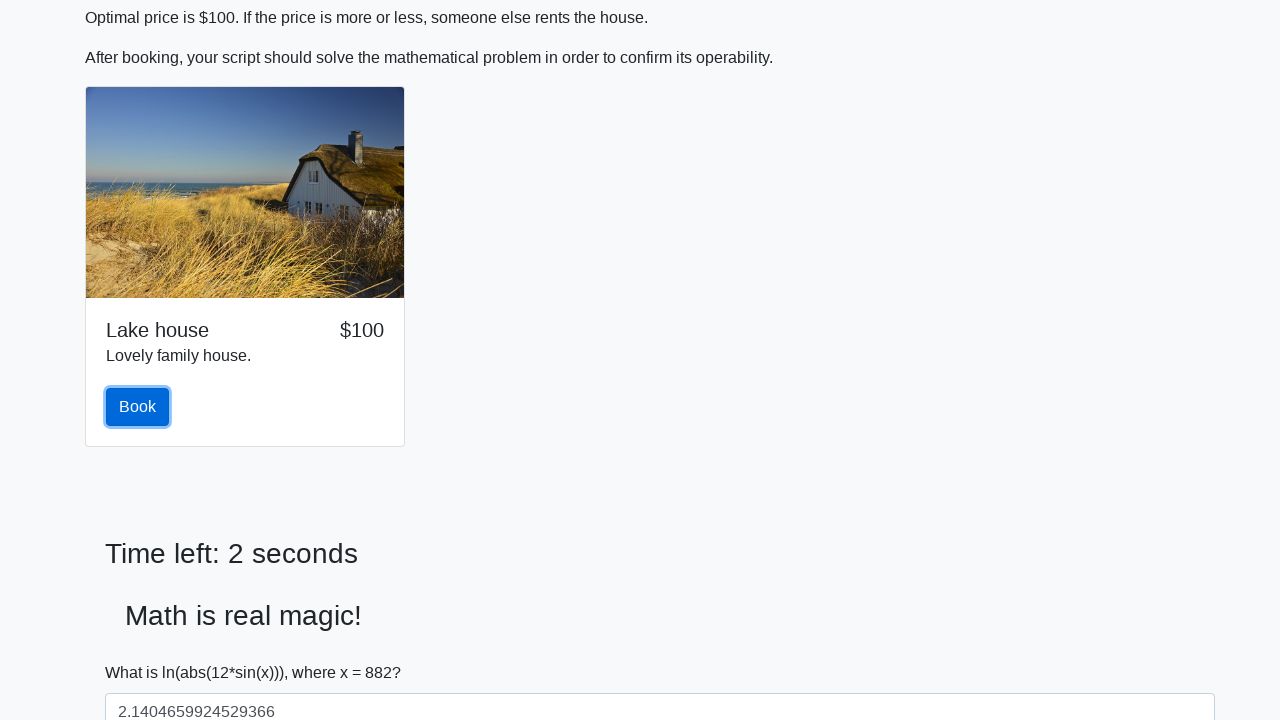

Clicked the solve/submit button at (143, 651) on #solve
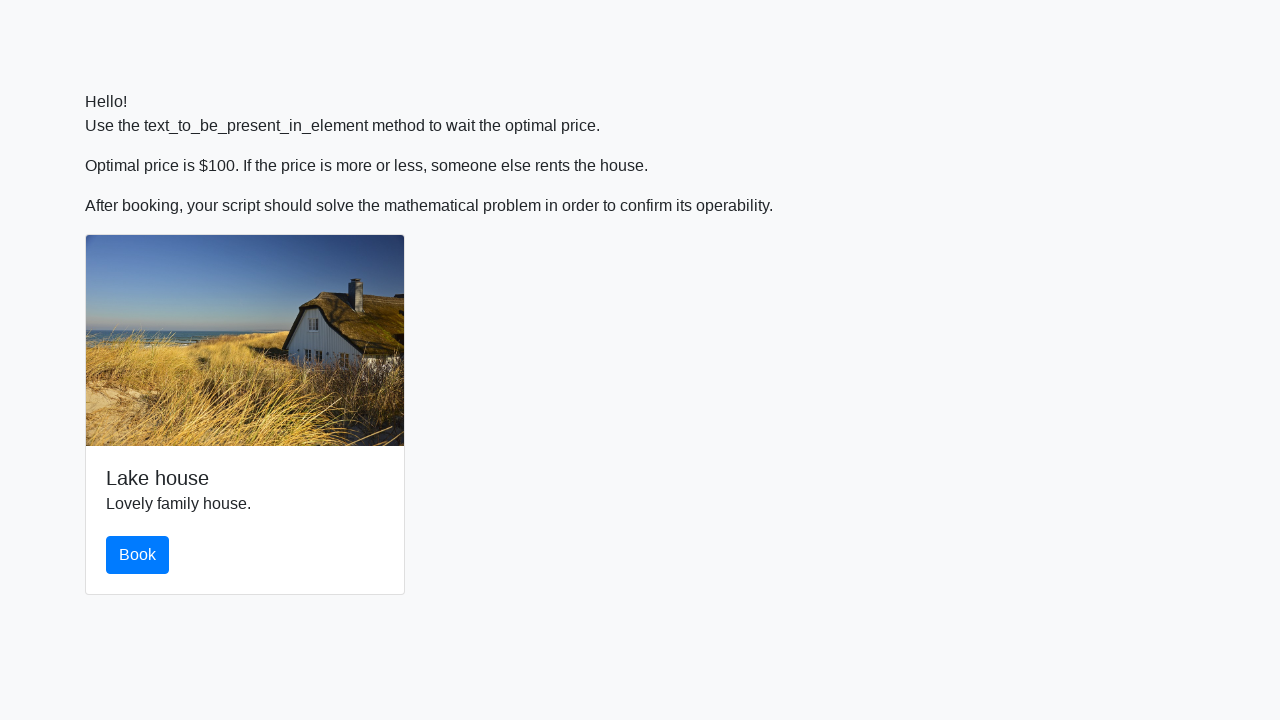

Set up dialog handler to accept alerts
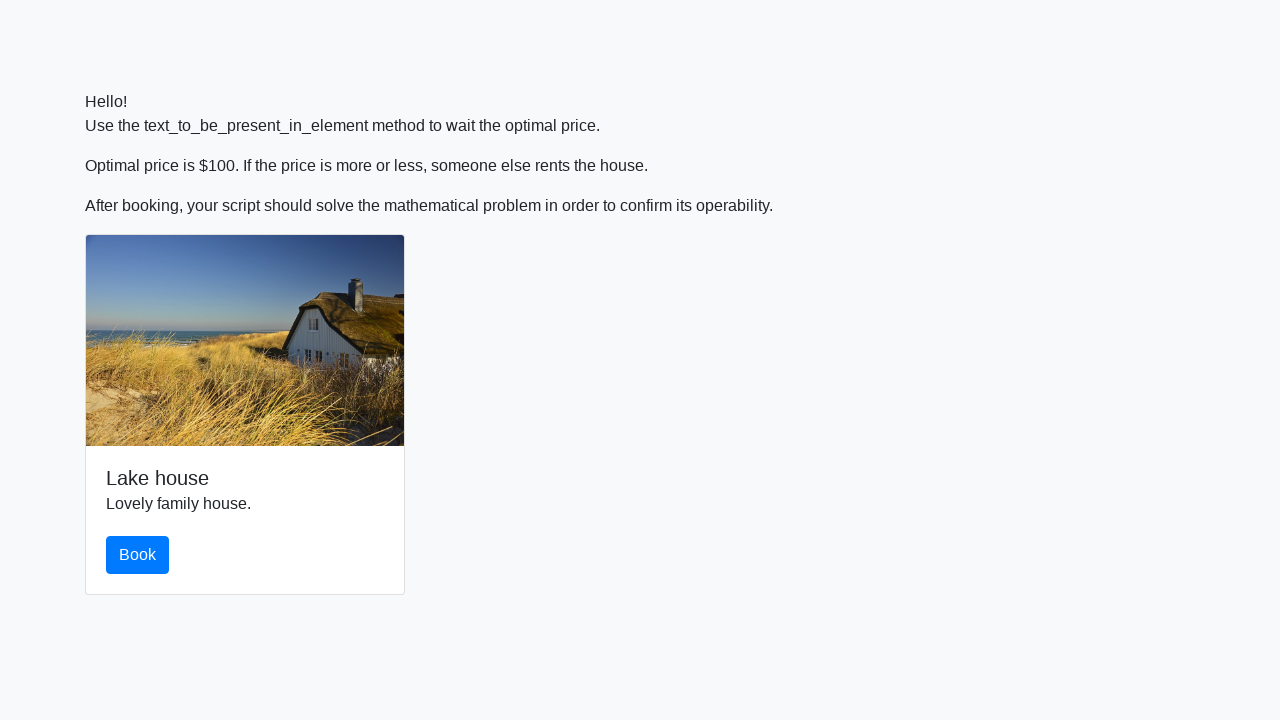

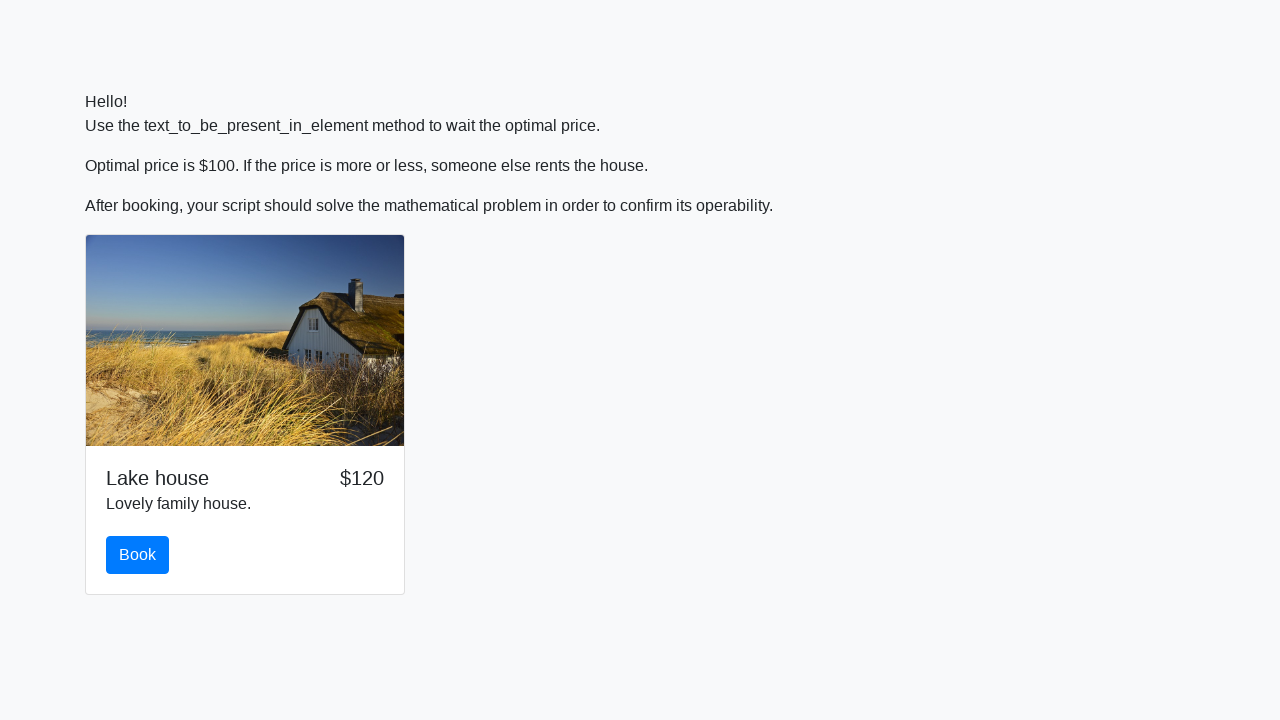